Tests advanced drag and drop using manual mouse events - hover, mouse down, move to target, and mouse up

Starting URL: https://commitquality.com/practice-drag-and-drop

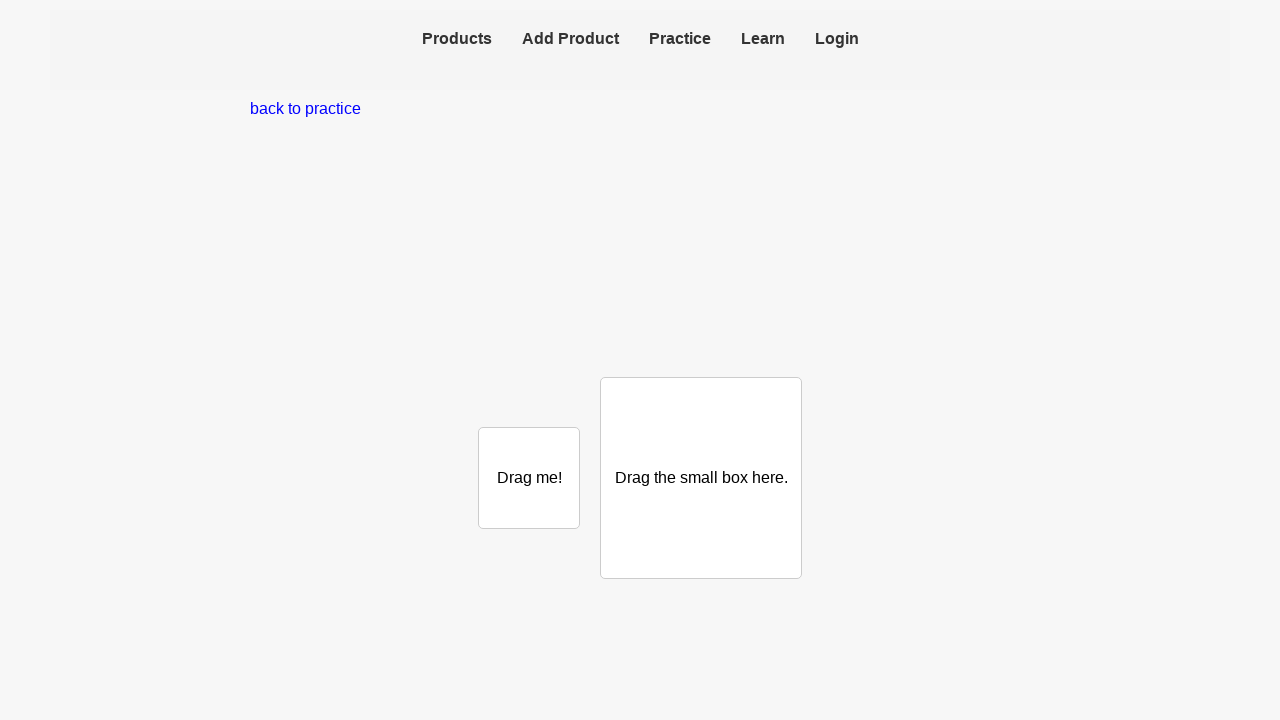

Hovered over the small box at (529, 478) on #small-box
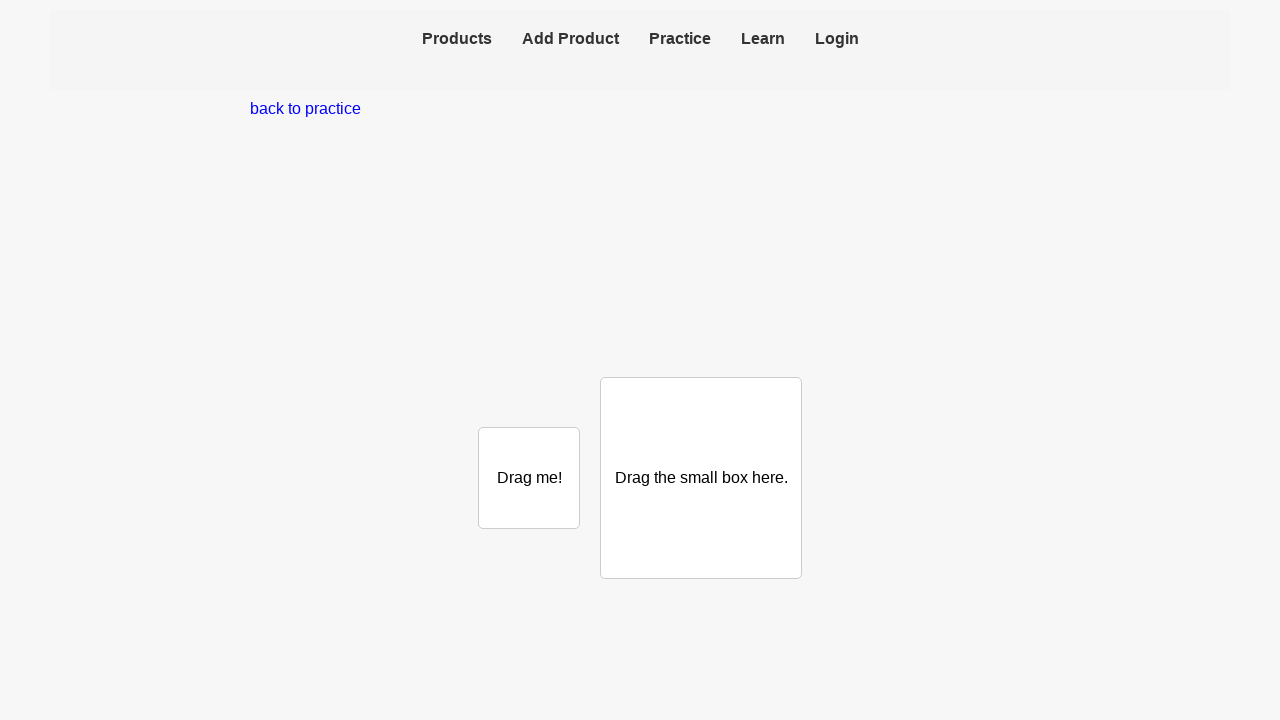

Pressed mouse button down on small box at (529, 478)
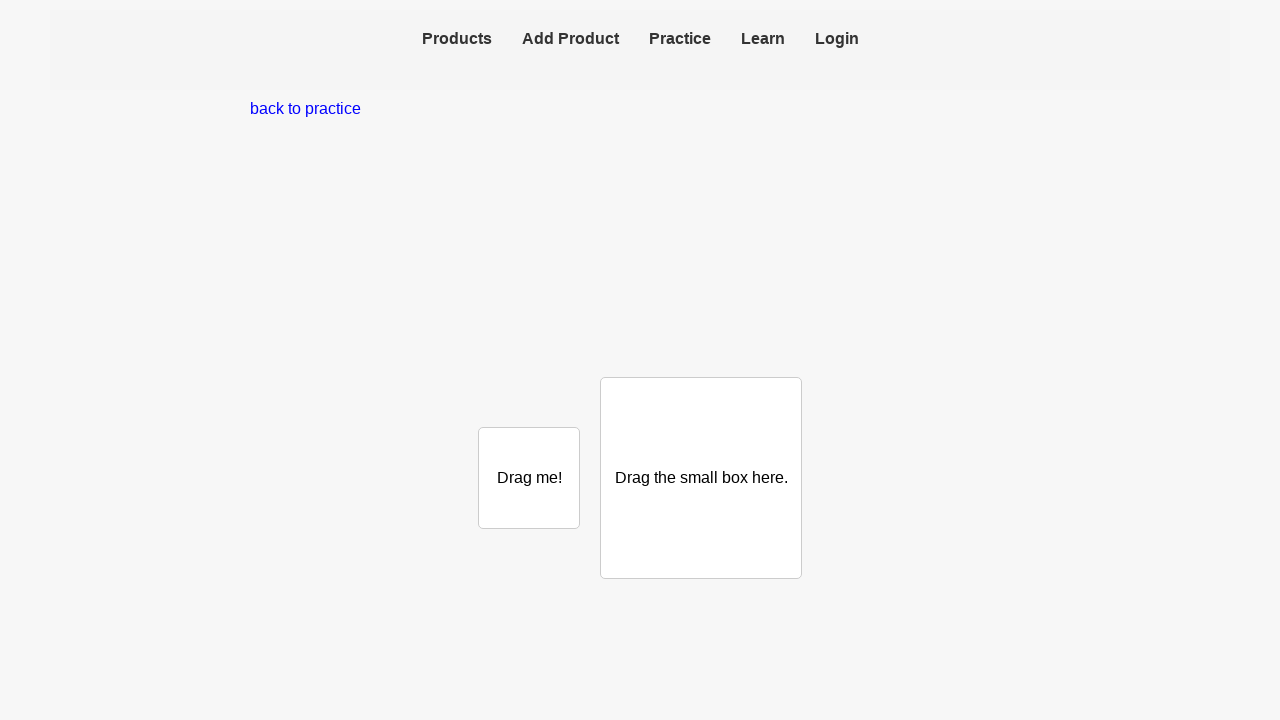

Moved mouse to large box while dragging at (701, 478) on .large-box
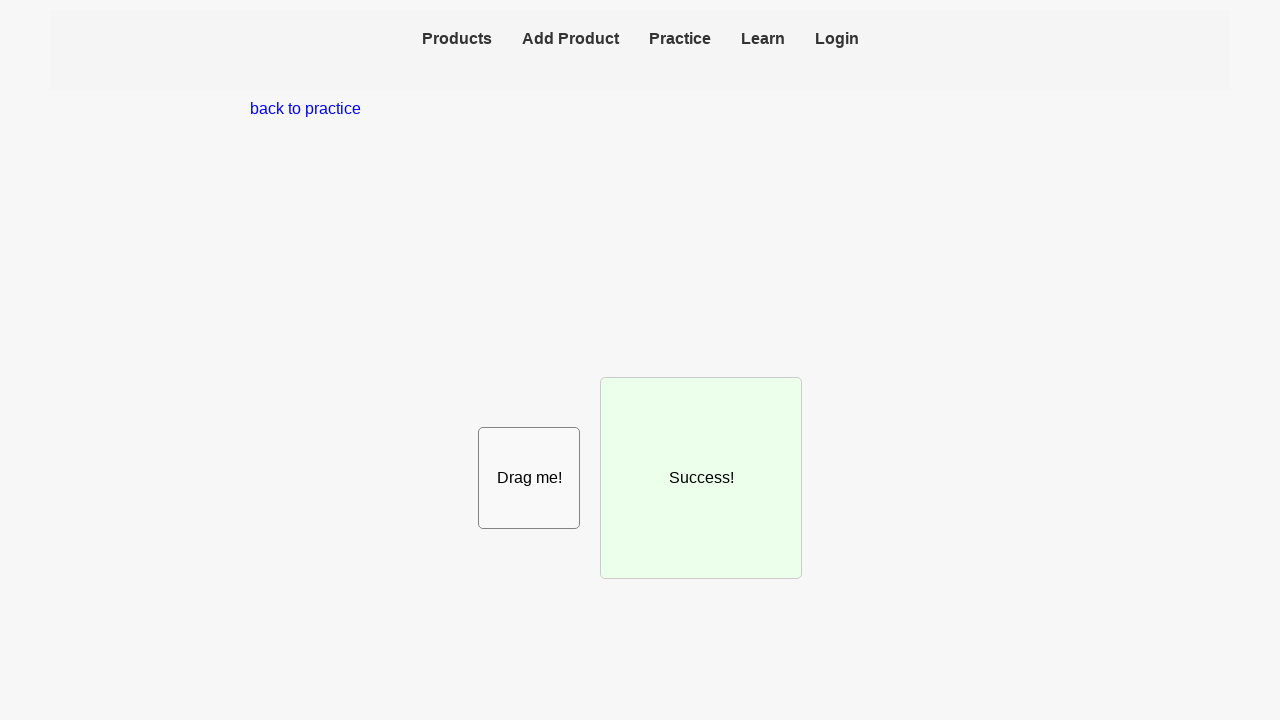

Released mouse button to drop small box onto large box at (701, 478)
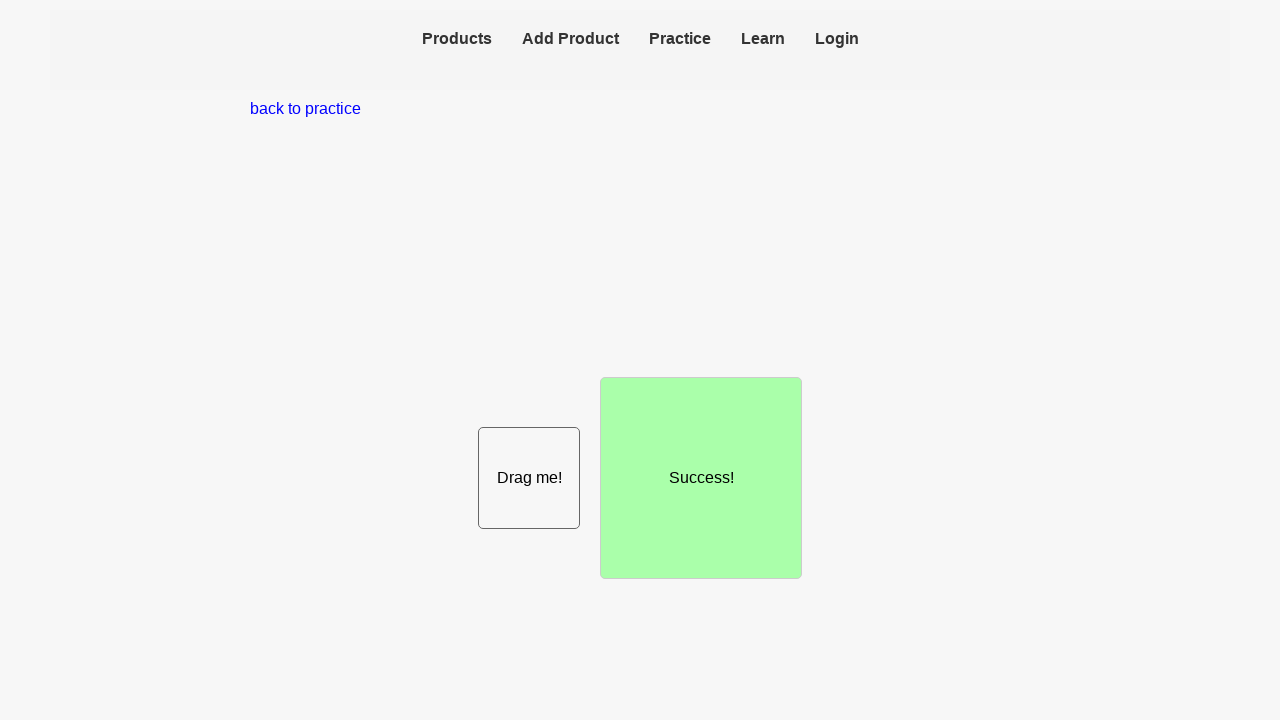

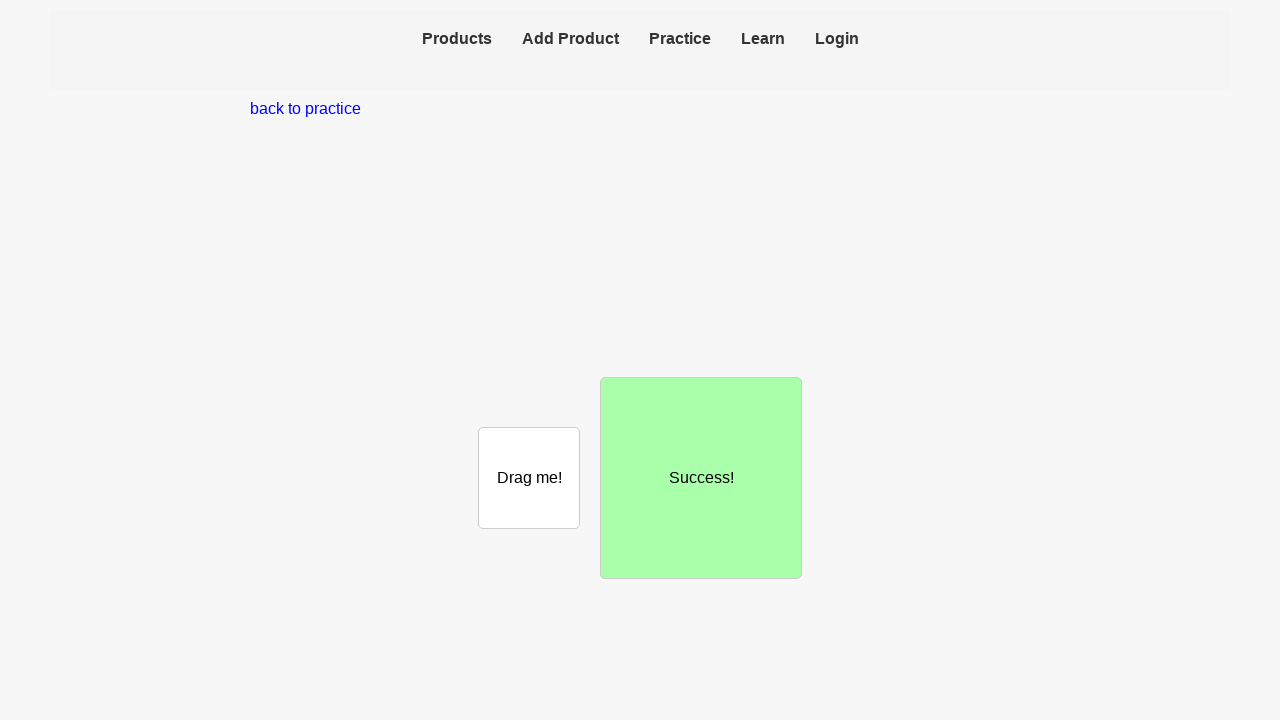